Tests a dynamic table feature by clicking to expand the data input section, entering JSON data into a textbox, clicking refresh, and verifying the table loads with the data.

Starting URL: https://testpages.herokuapp.com/styled/tag/dynamic-table.html

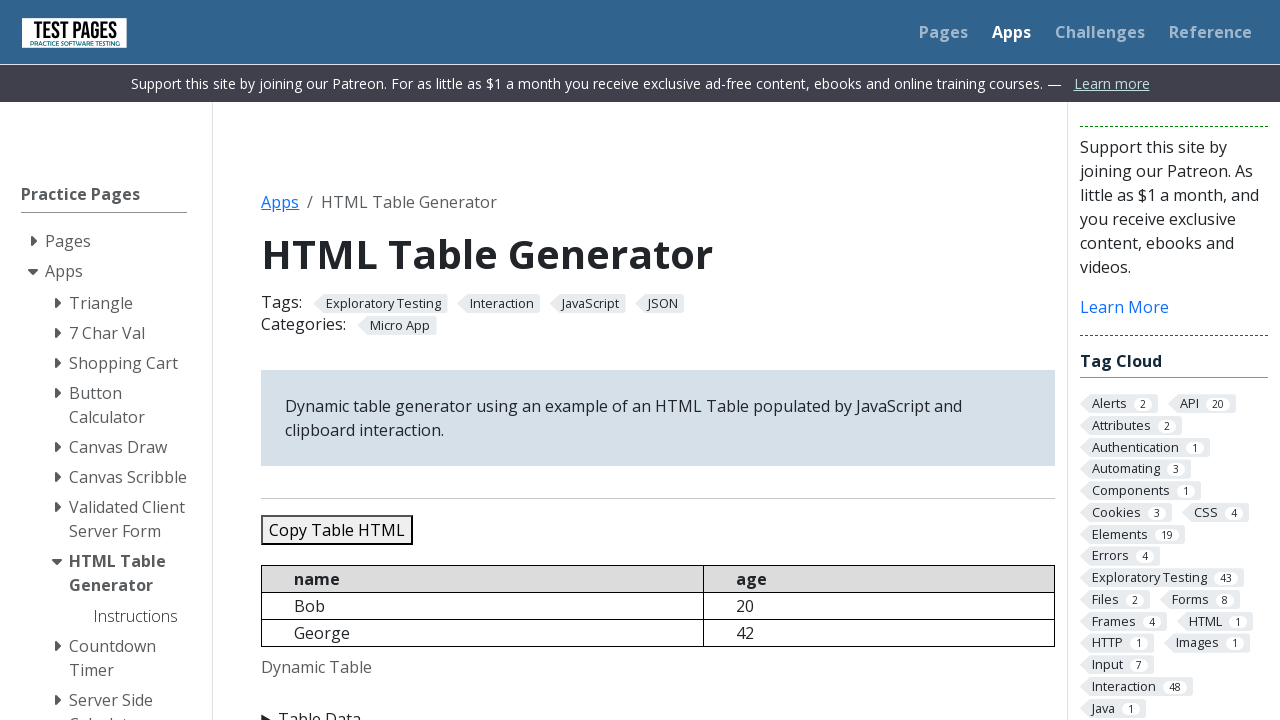

Clicked 'Table Data' summary to expand the data input section at (658, 708) on xpath=//summary[text()='Table Data']
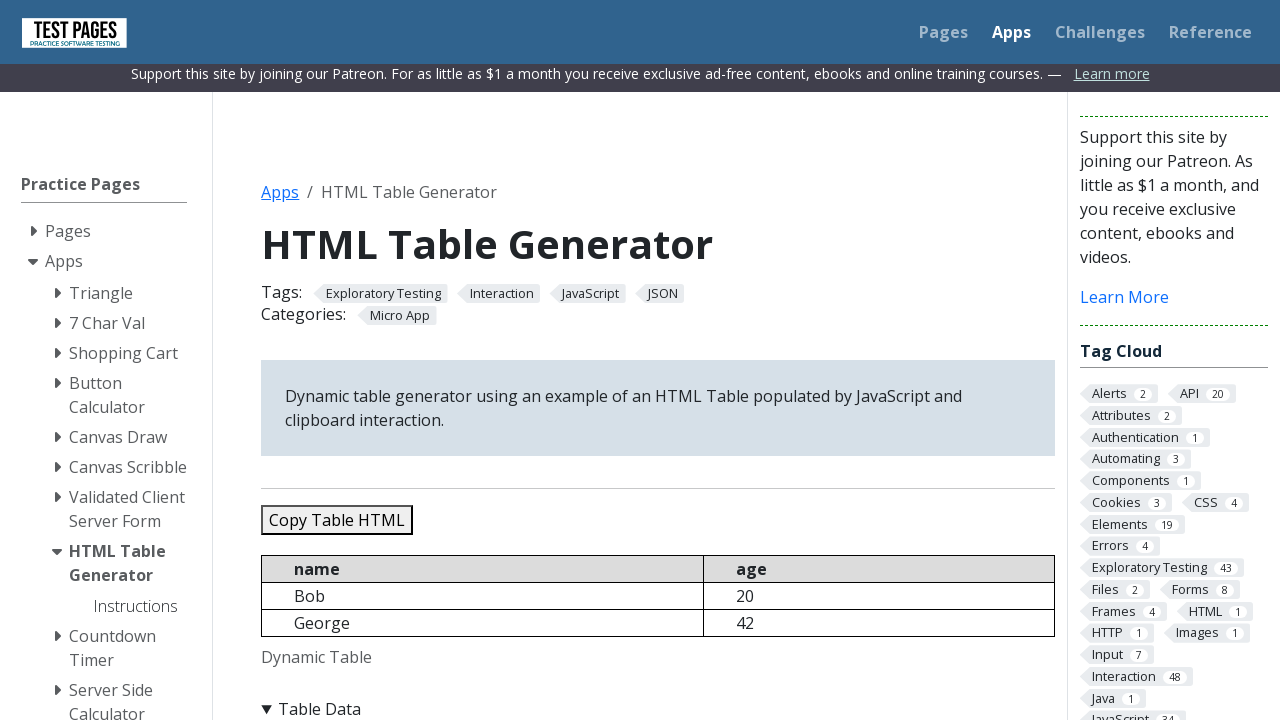

Entered JSON data into the textbox with 5 person records on #jsondata
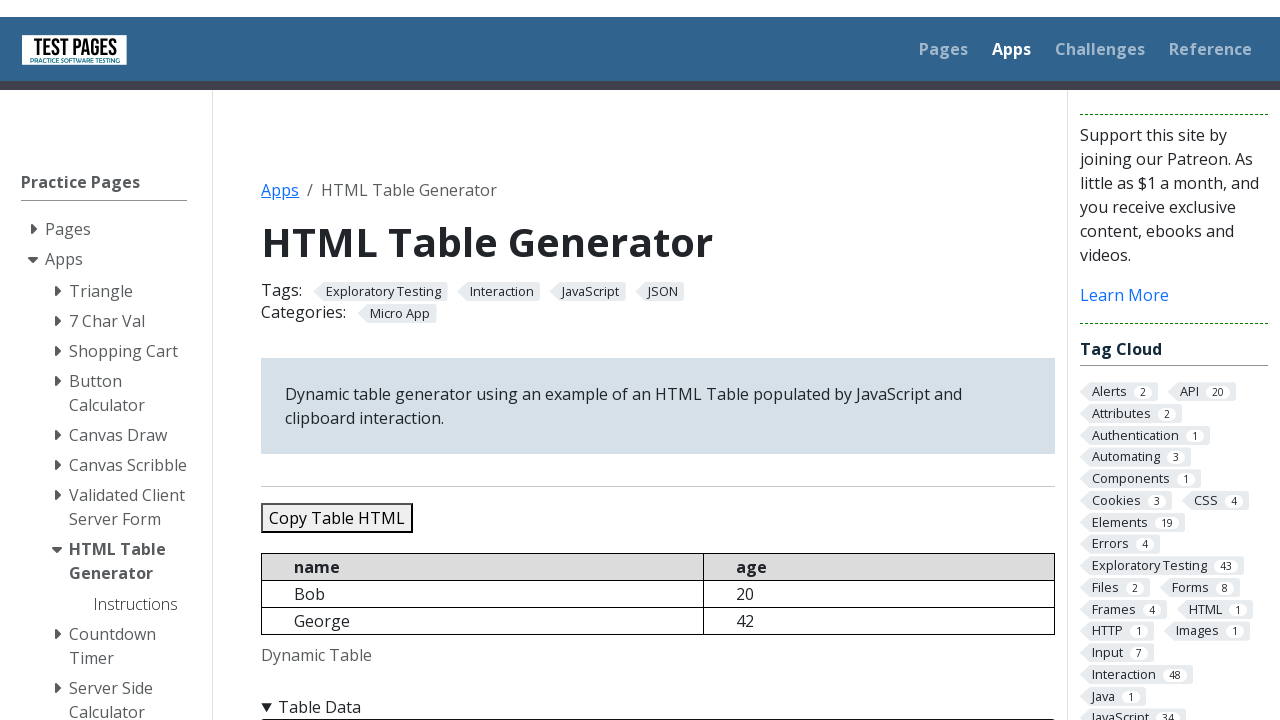

Clicked the Refresh Table button at (359, 360) on #refreshtable
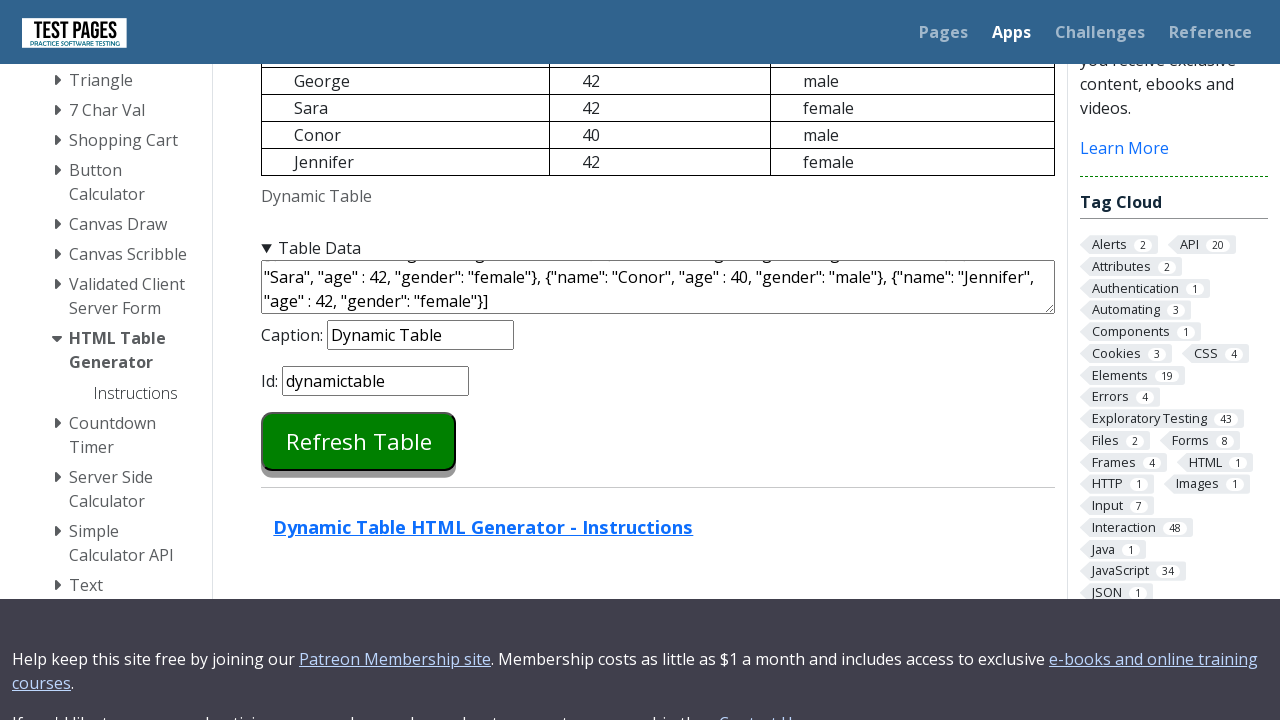

Dynamic table element loaded
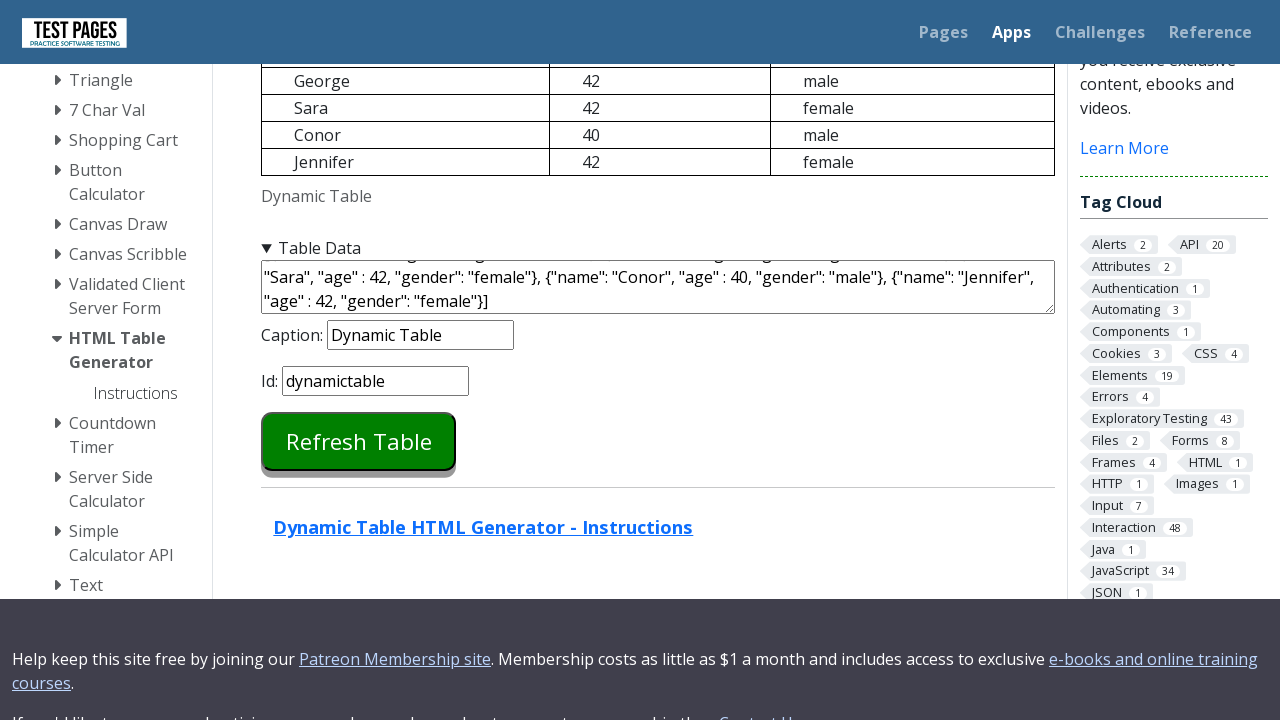

Verified table rows are present with data
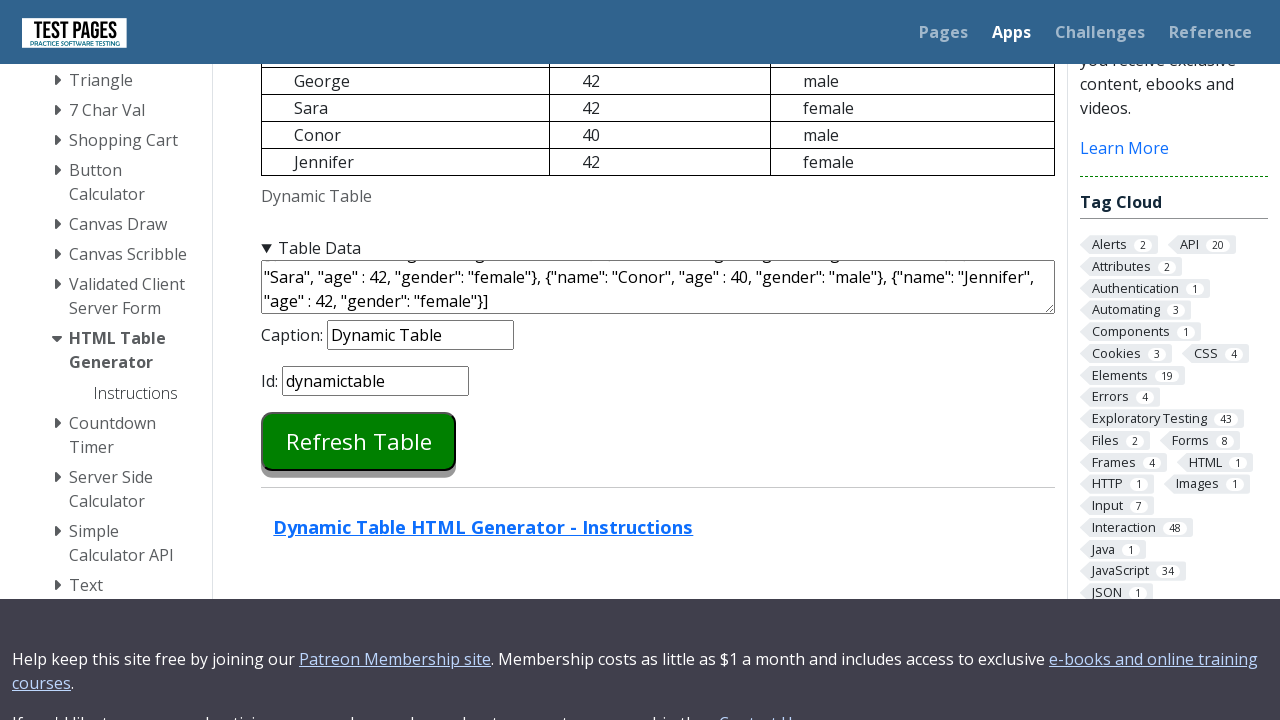

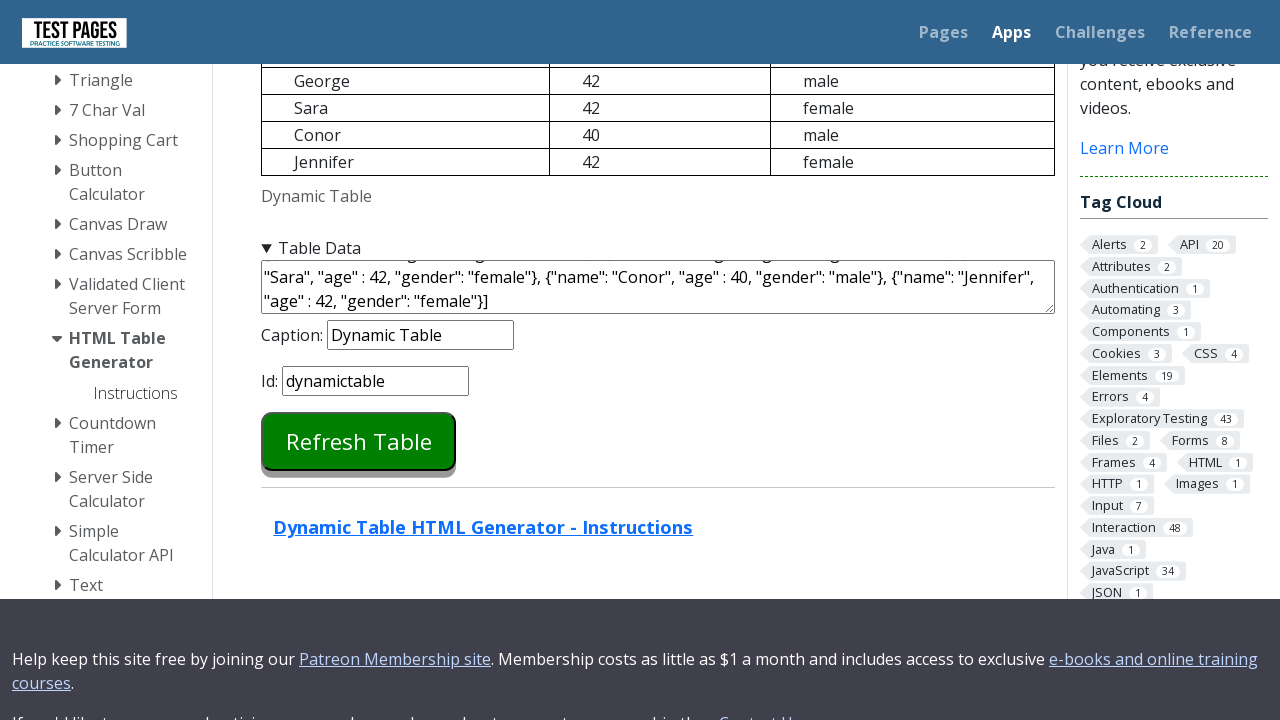